Tests various types of alerts and dialogs including simple alerts, confirmation dialogs, sweet alerts, prompt dialogs, and modal dialogs by interacting with them and verifying the results

Starting URL: https://www.leafground.com/alert.xhtml

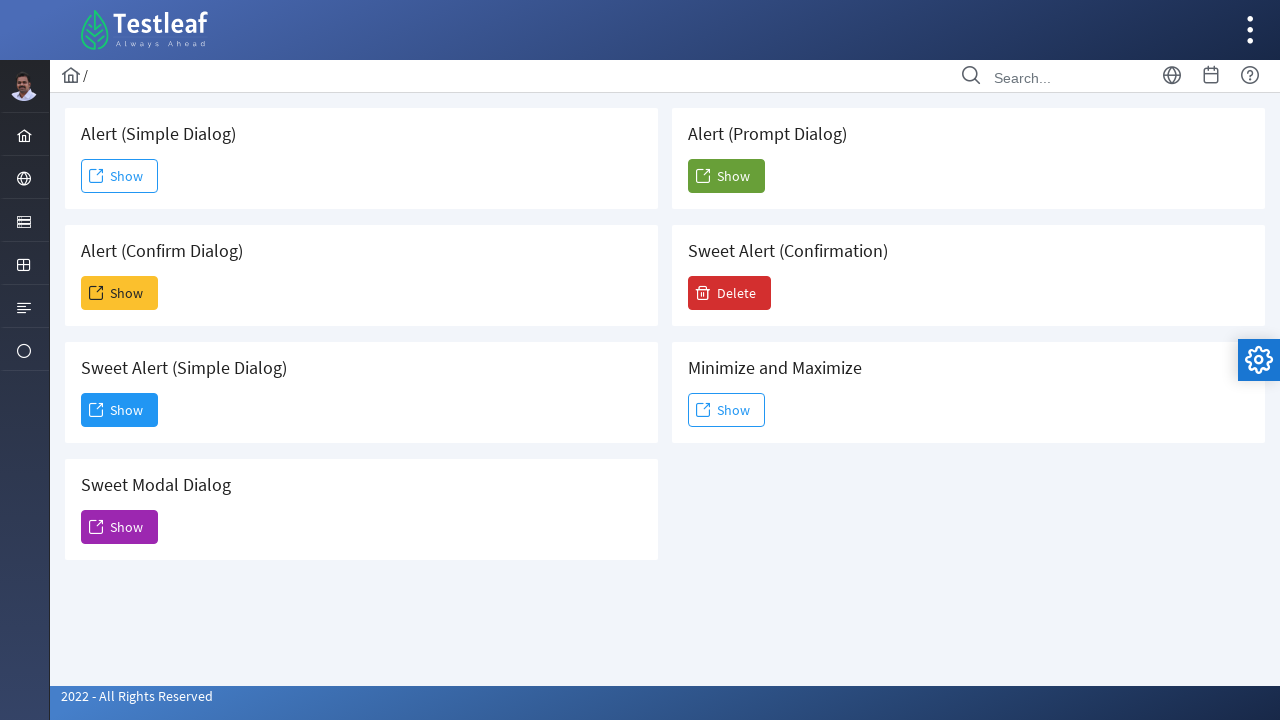

Clicked Show button for simple alert dialog at (120, 176) on (//span[text()='Show'])[1]
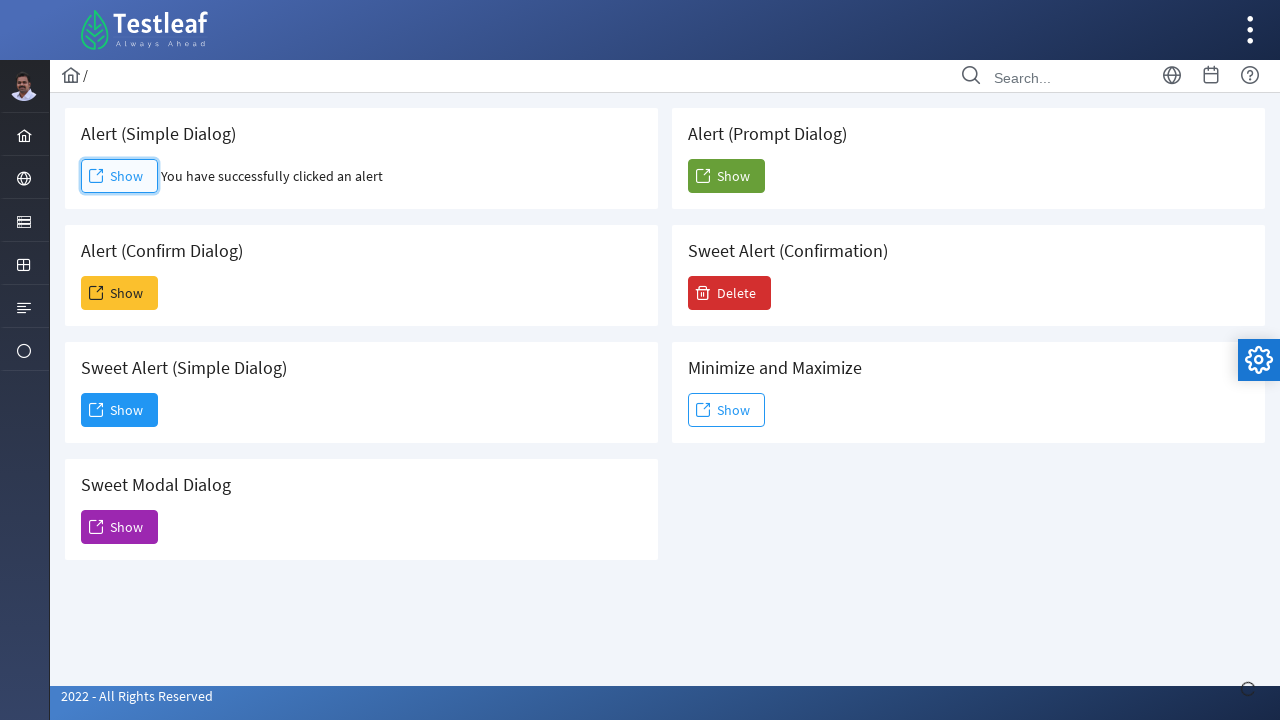

Set up dialog handler to accept simple alert
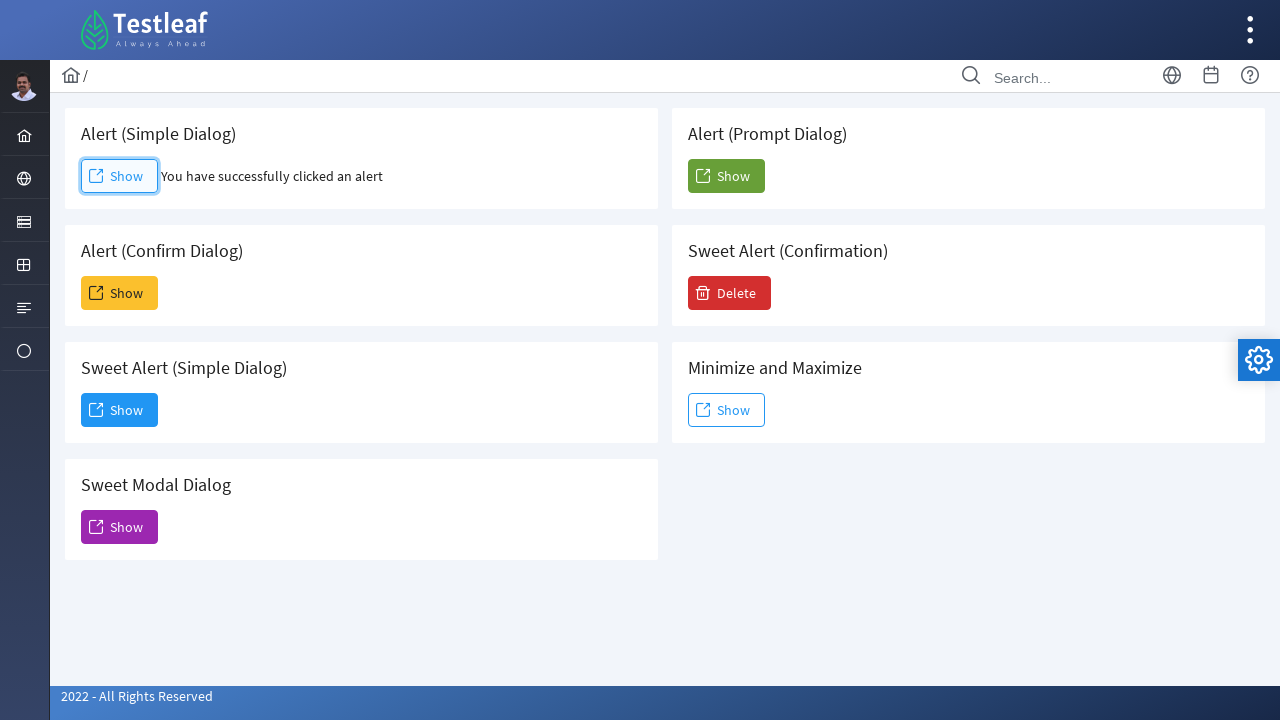

Simple alert result text appeared
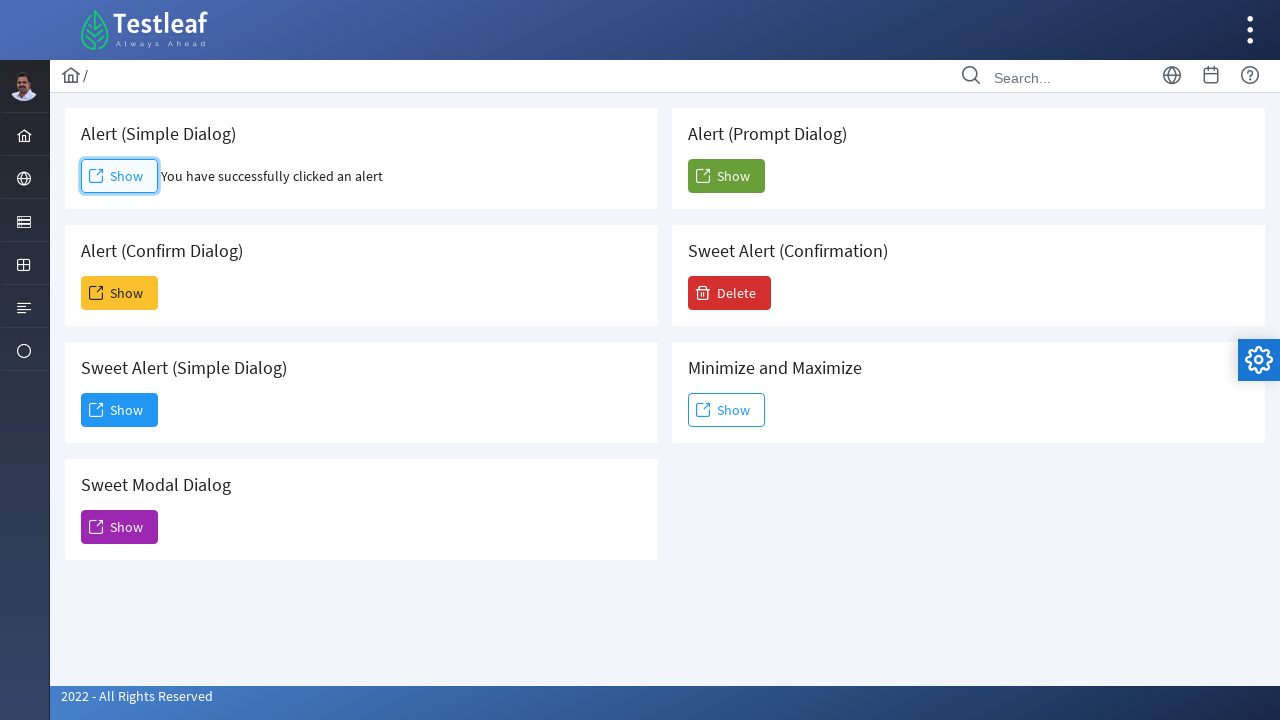

Clicked Show button for confirmation dialog at (120, 293) on (//span[text()='Show'])[2]
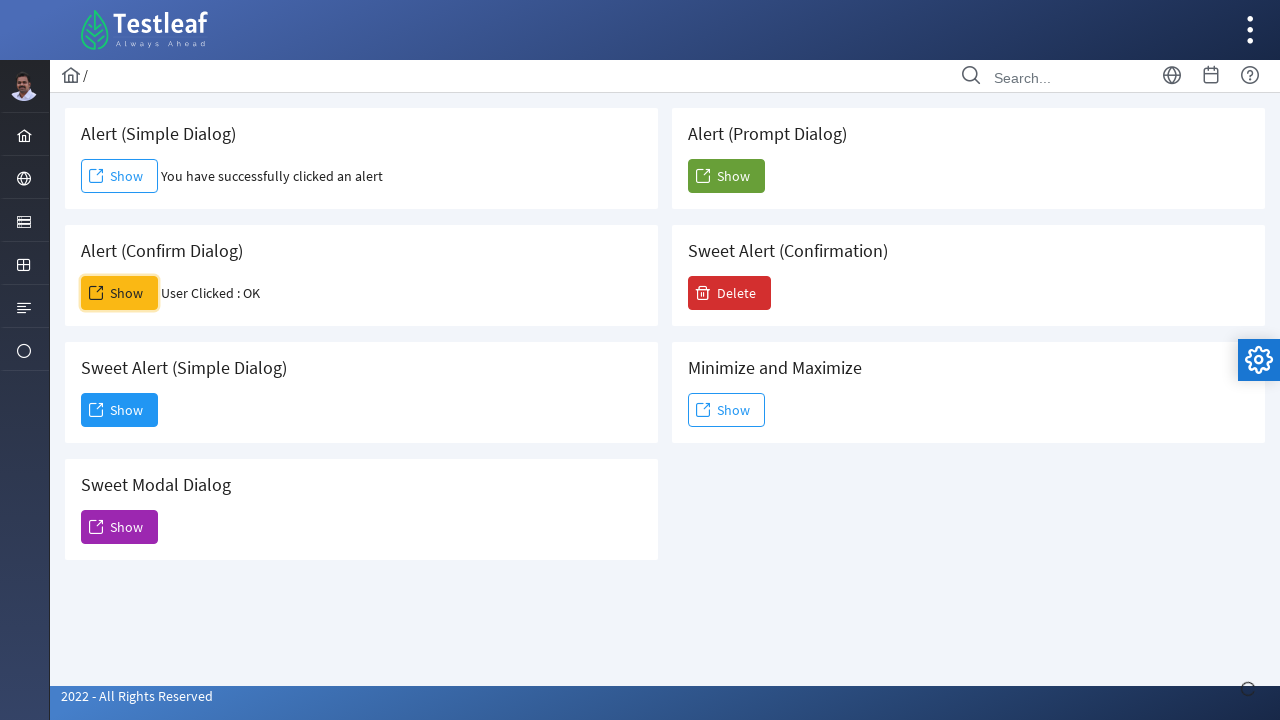

Confirmation dialog result appeared
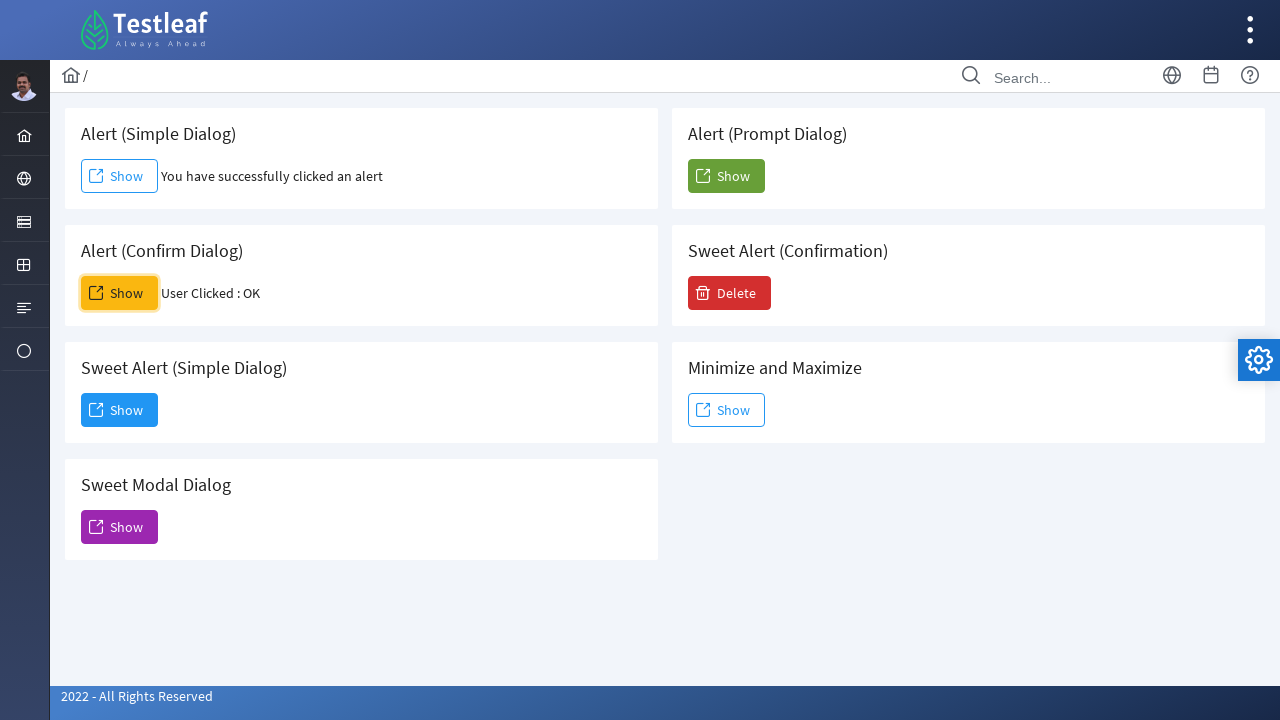

Clicked Show button for sweet alert simple dialog at (120, 410) on (//span[text()='Show'])[3]
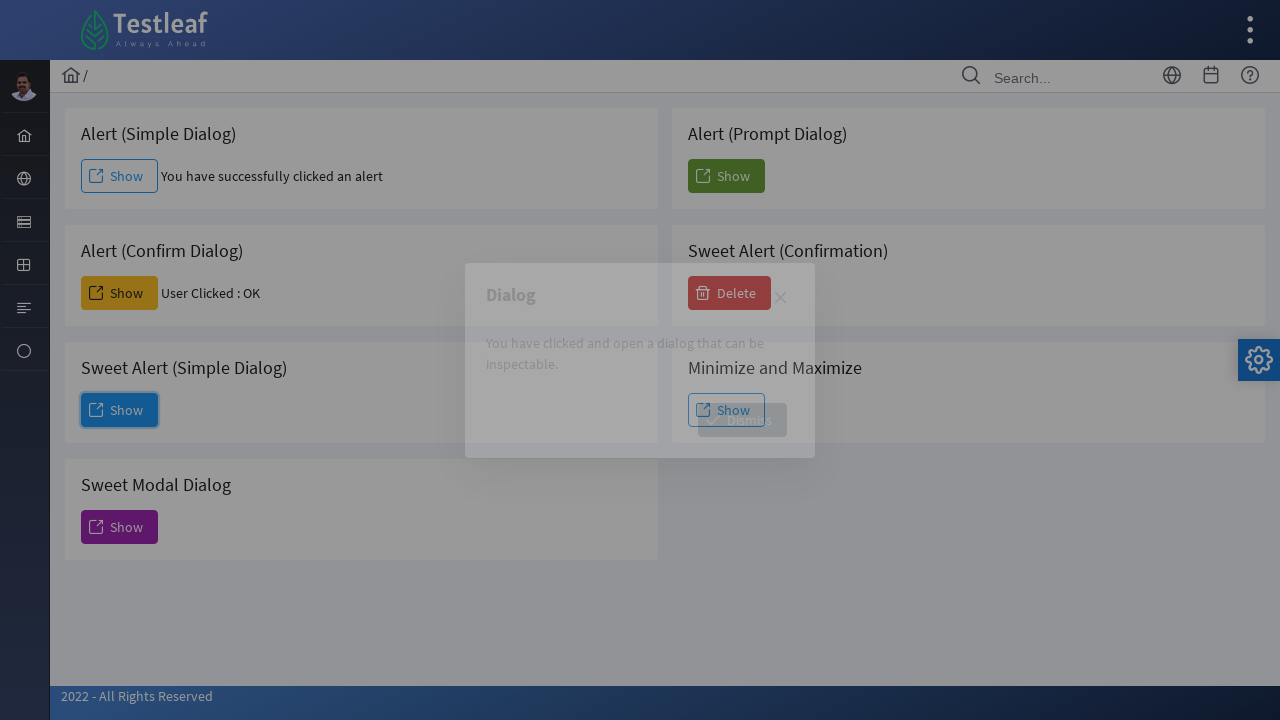

Sweet alert dialog appeared
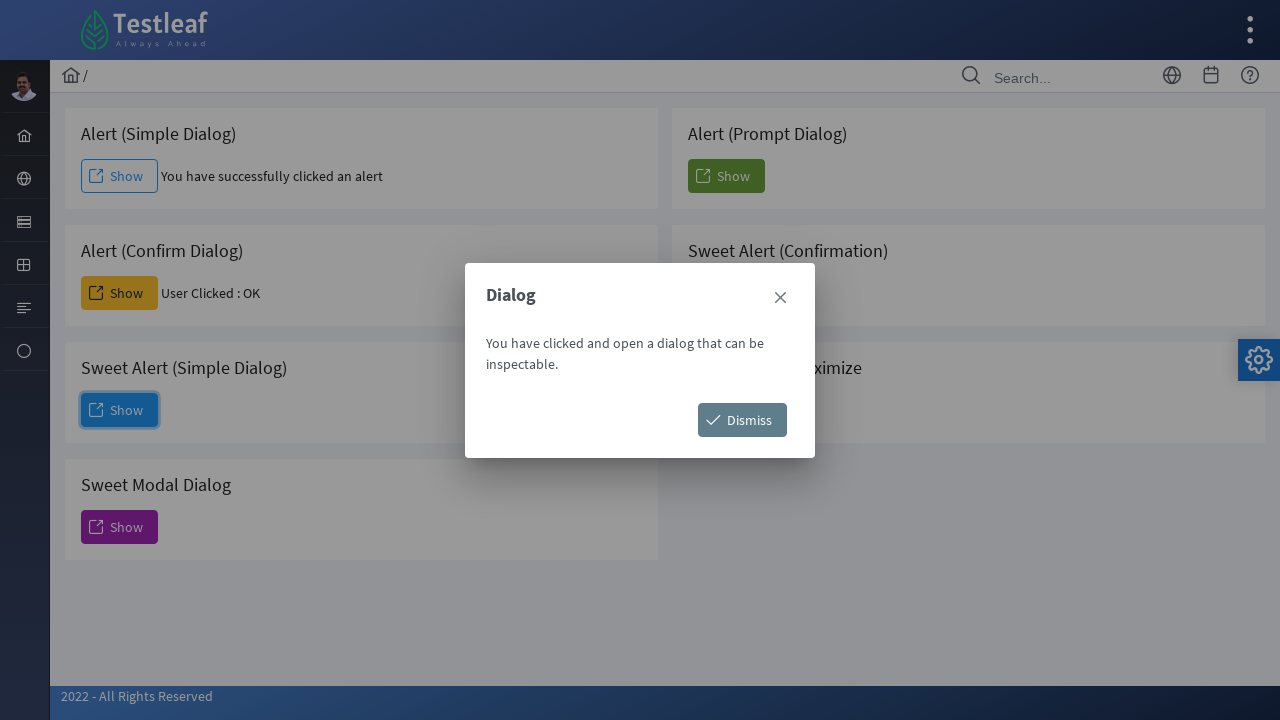

Clicked Dismiss button on sweet alert at (742, 420) on xpath=//span[text()='Dismiss']
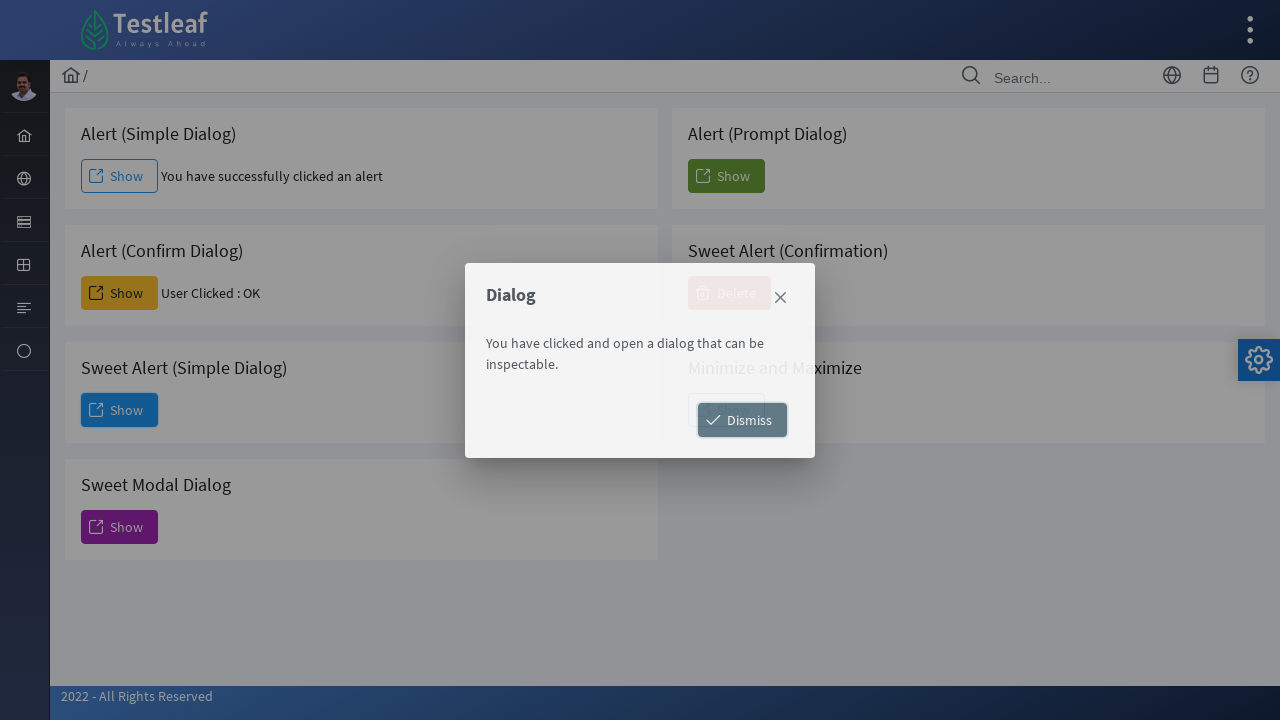

Clicked Show button for sweet modal dialog at (120, 527) on (//span[text()='Show'])[4]
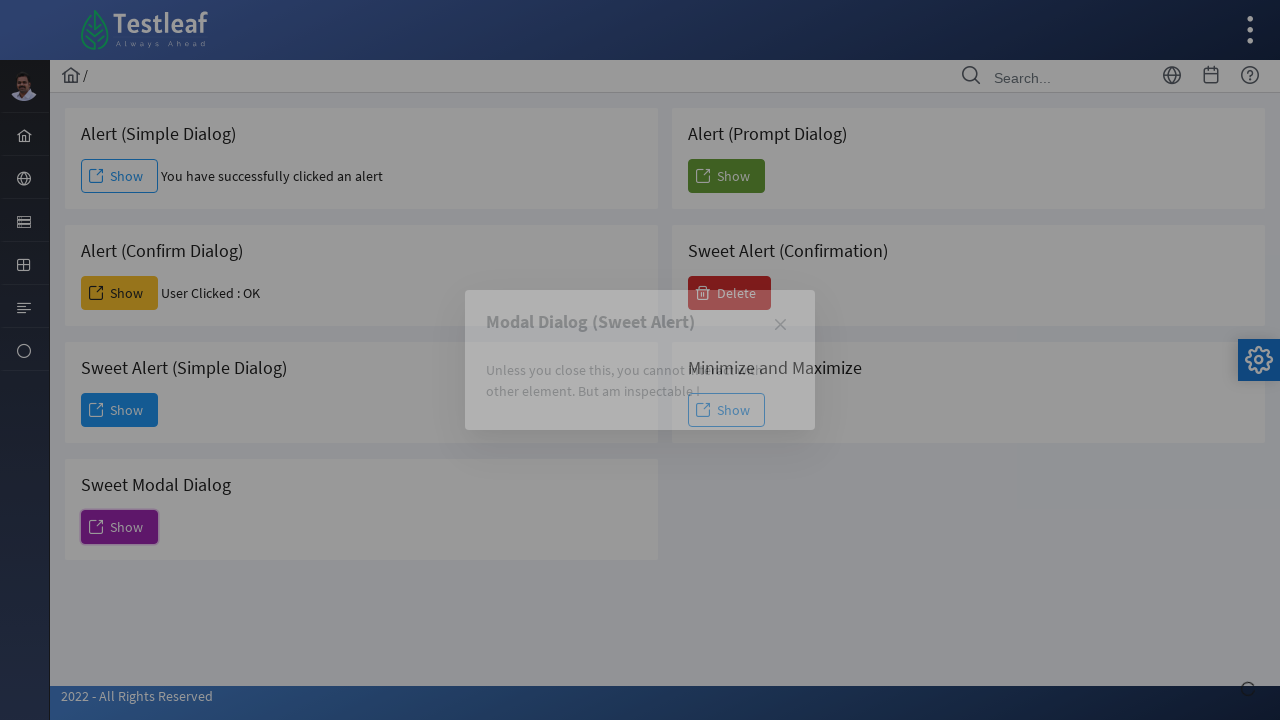

Sweet modal dialog content loaded
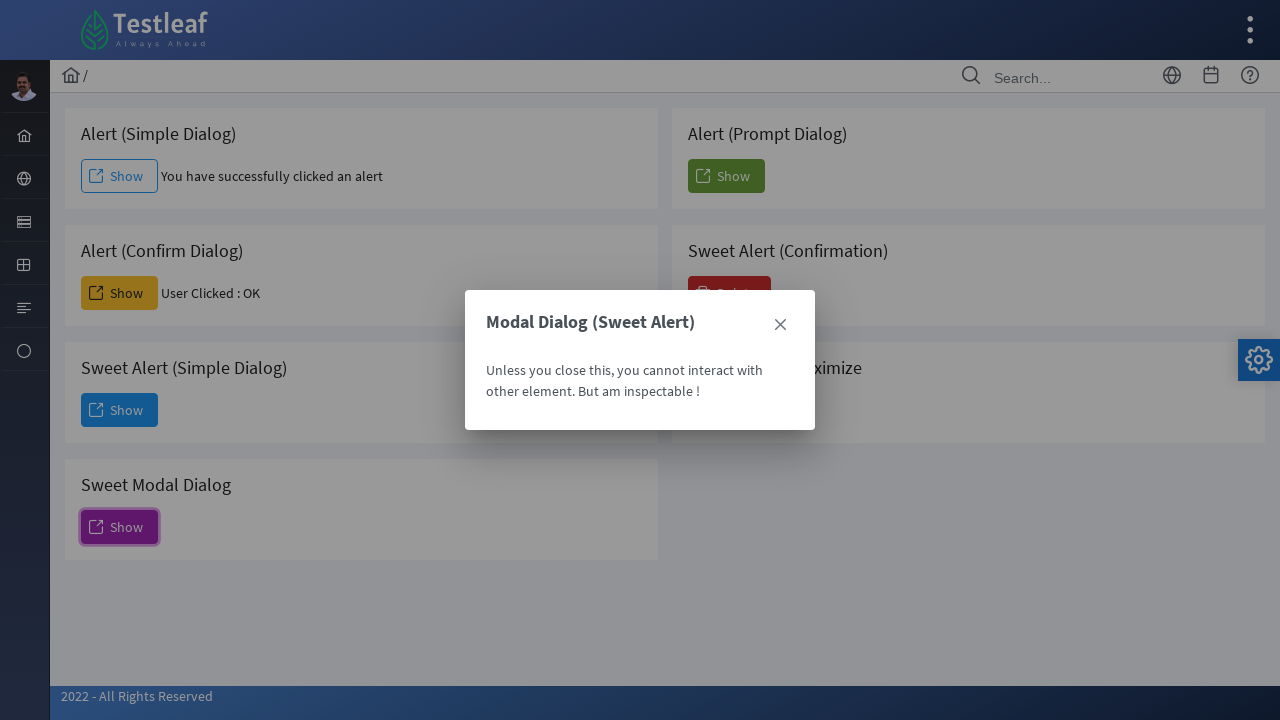

Clicked close button to close sweet modal dialog at (780, 325) on (//span[@class='ui-icon ui-icon-closethick'])[2]
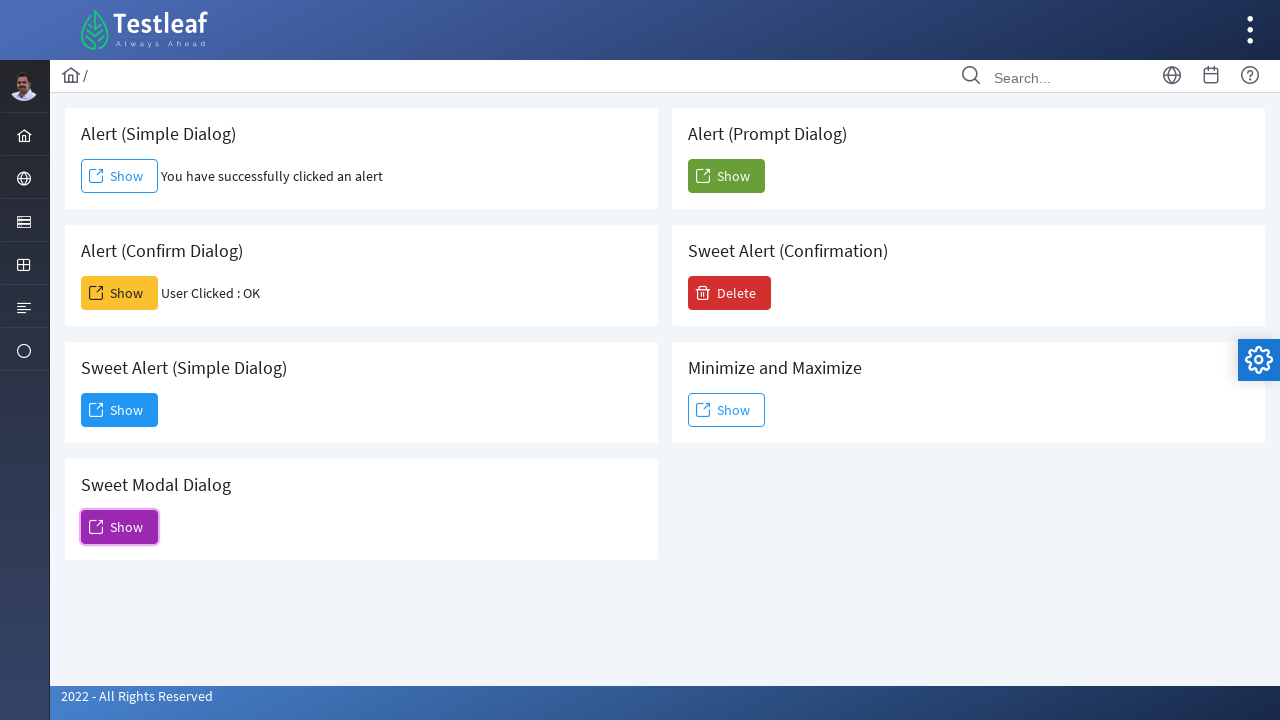

Clicked Show button for prompt dialog at (726, 176) on (//span[text()='Show'])[5]
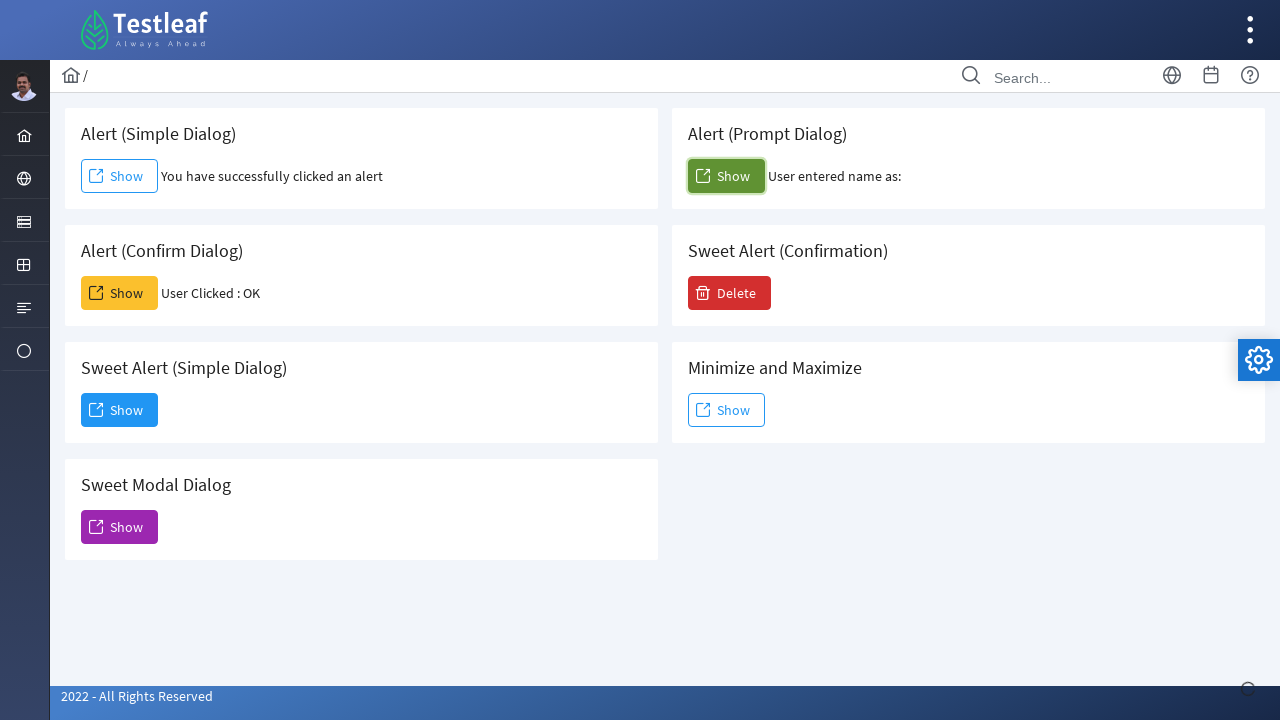

Set up dialog handler to accept prompt dialog with text 'ArunC'
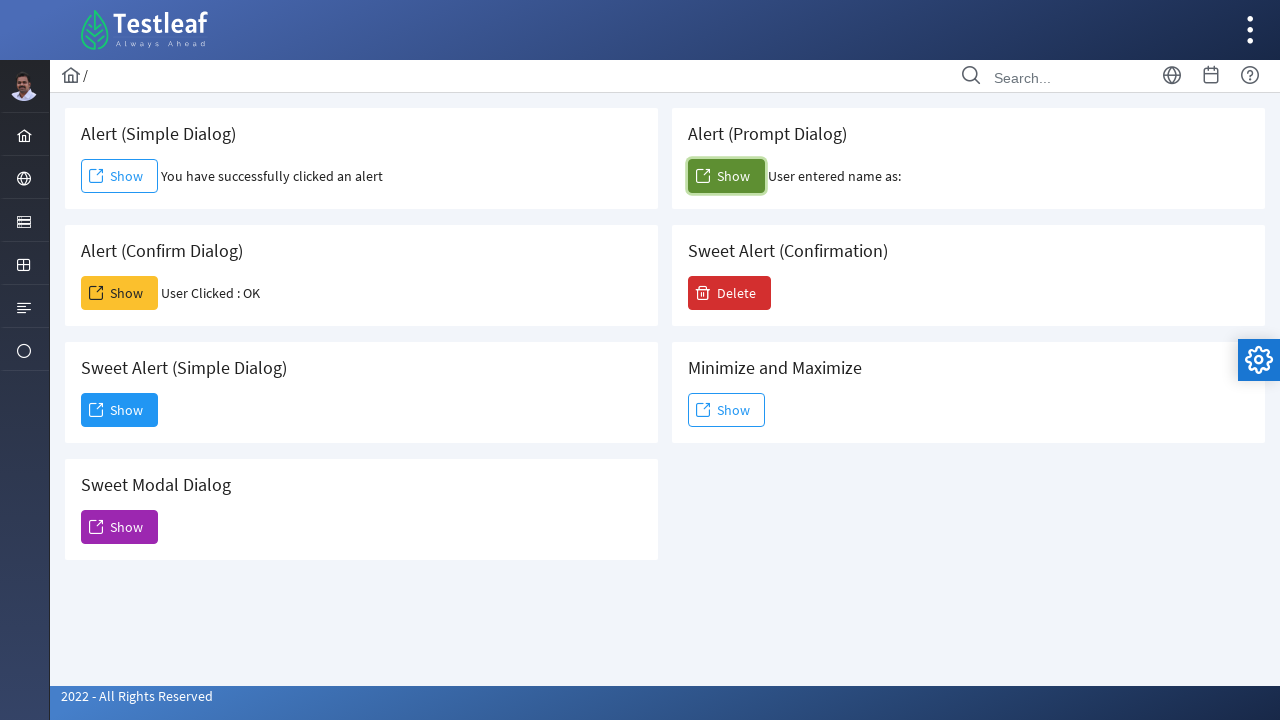

Prompt dialog result confirmed
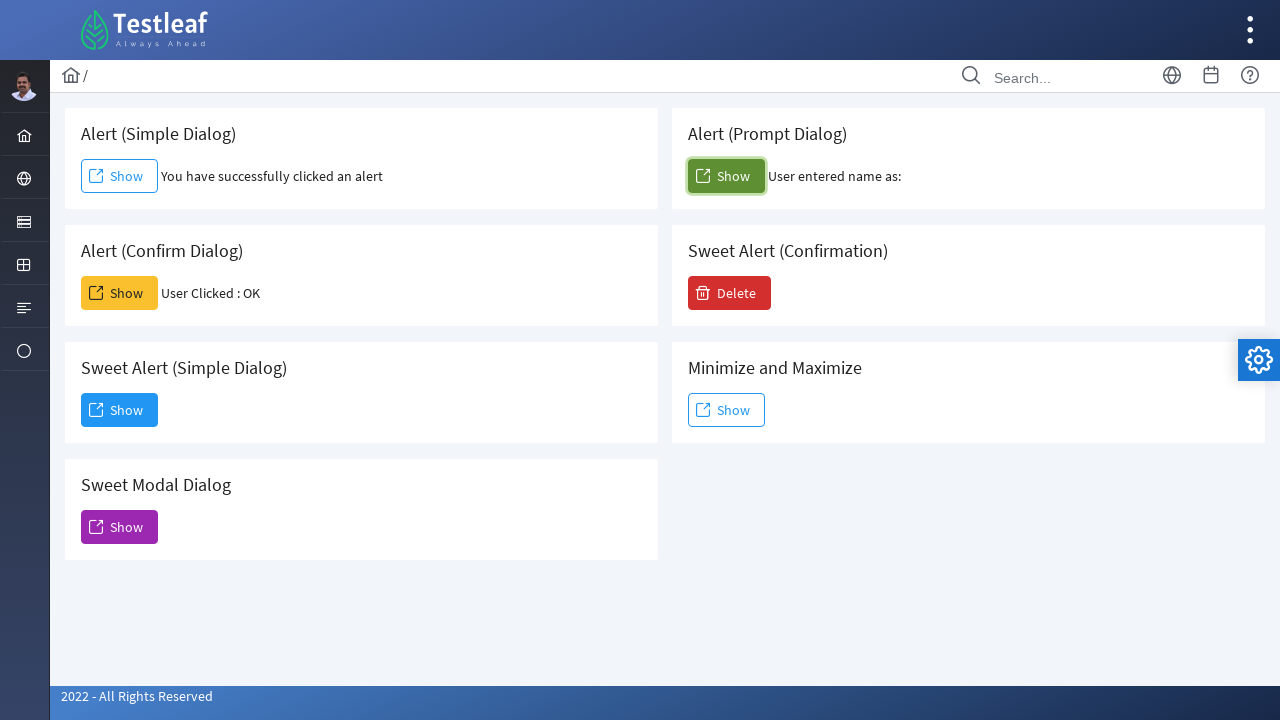

Clicked Delete button for sweet alert confirmation at (730, 293) on xpath=//span[text()='Delete']
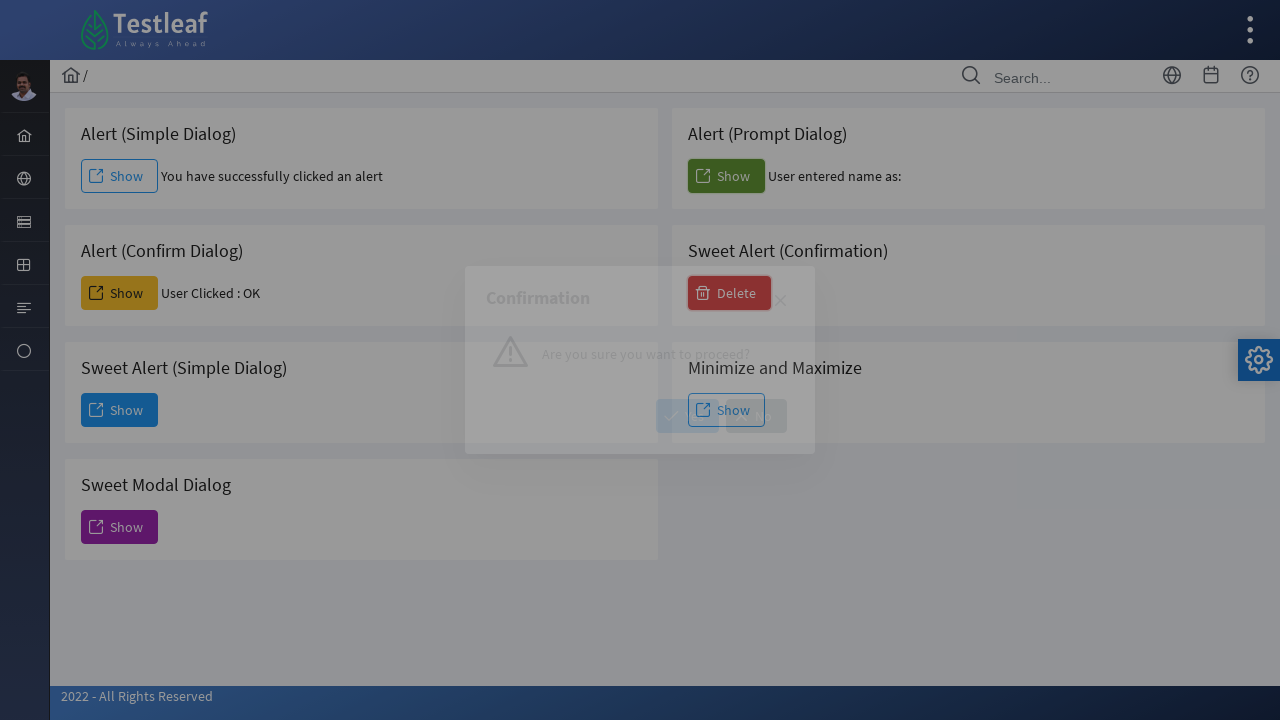

Sweet alert confirmation message appeared asking 'Are you sure'
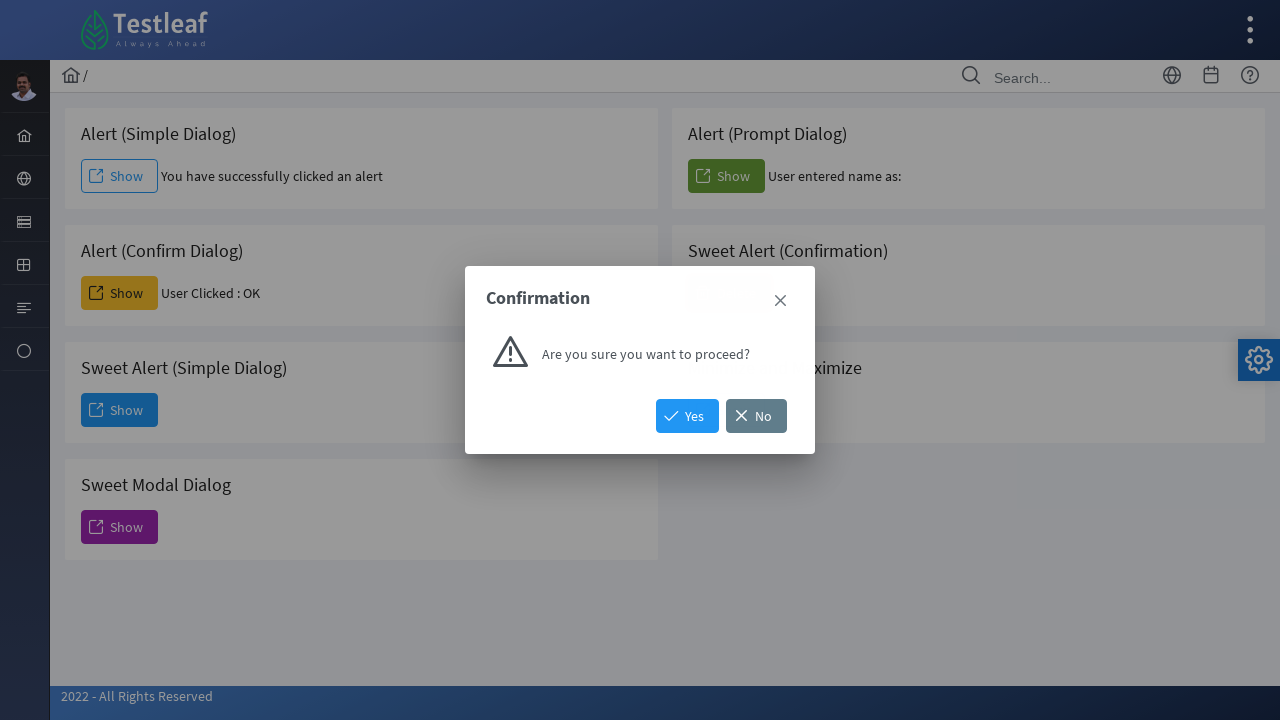

Clicked Yes button to confirm deletion at (688, 416) on xpath=//span[text()='Yes']
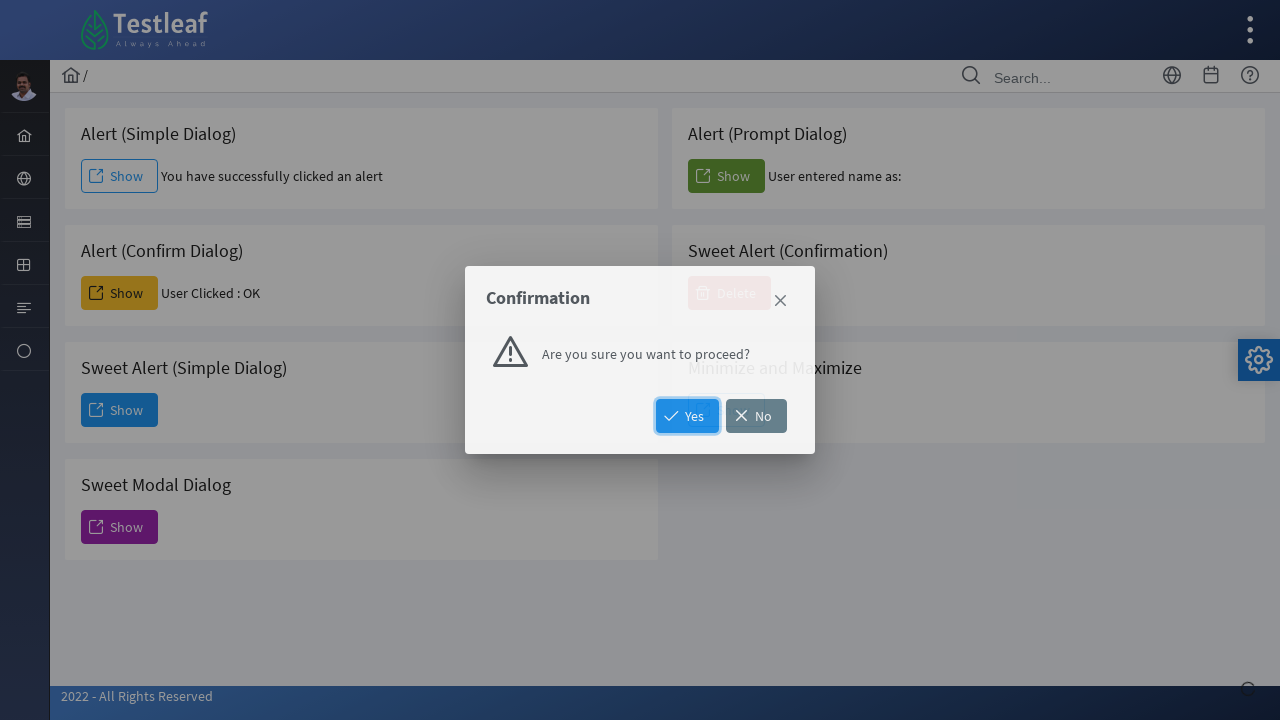

Clicked Show button for minimize and maximize modal dialog at (726, 410) on (//span[text()='Show'])[6]
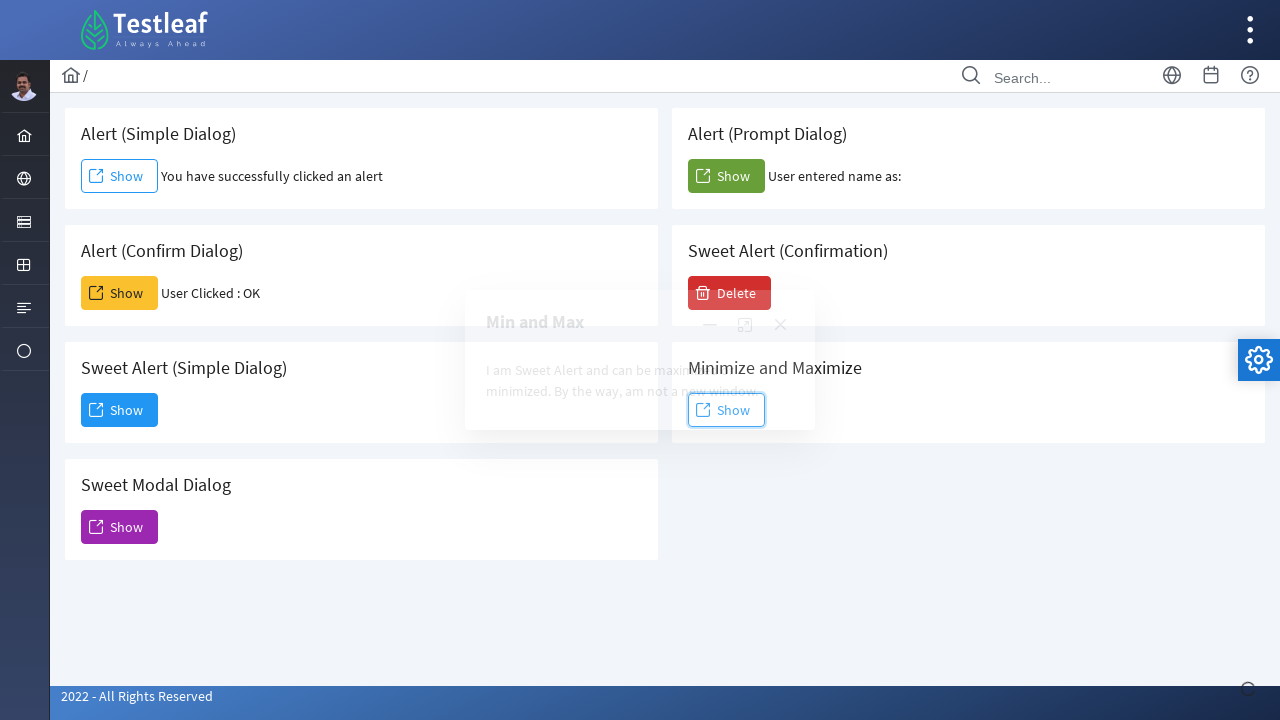

Modal dialog content with minimize/maximize controls loaded
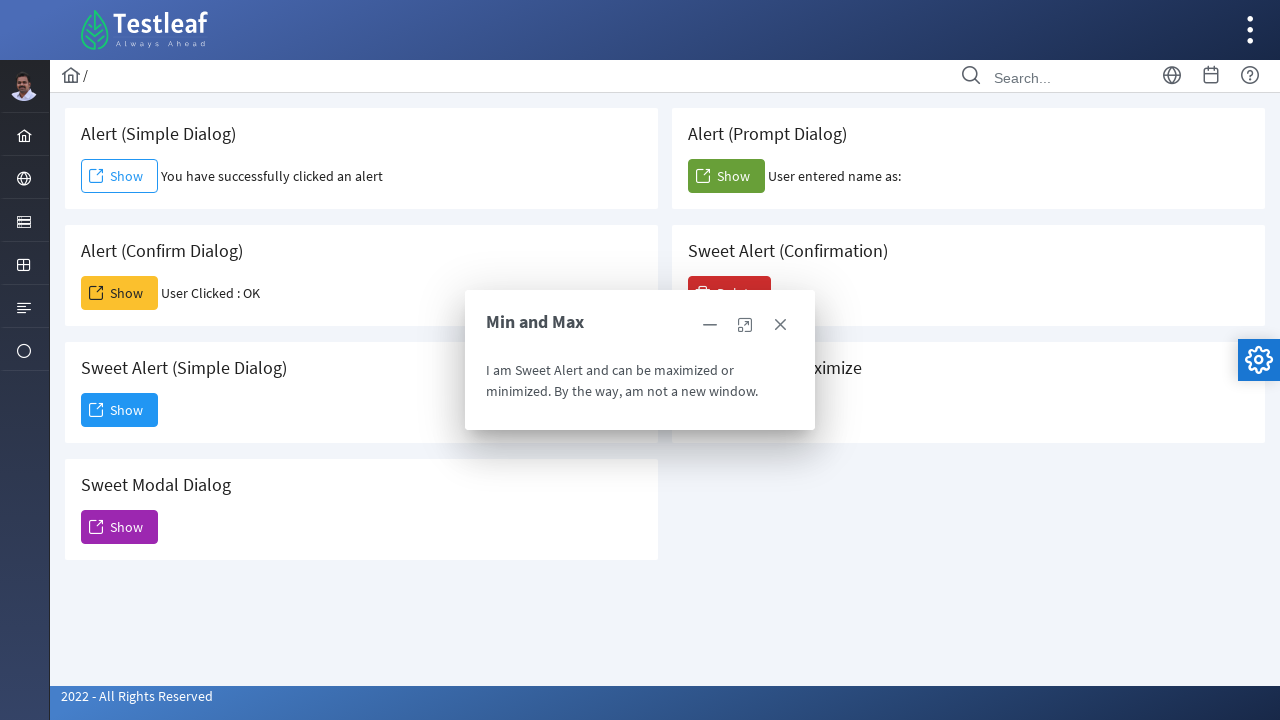

Clicked Close button to close minimize/maximize modal dialog at (780, 325) on (//a[@aria-label='Close'])[3]
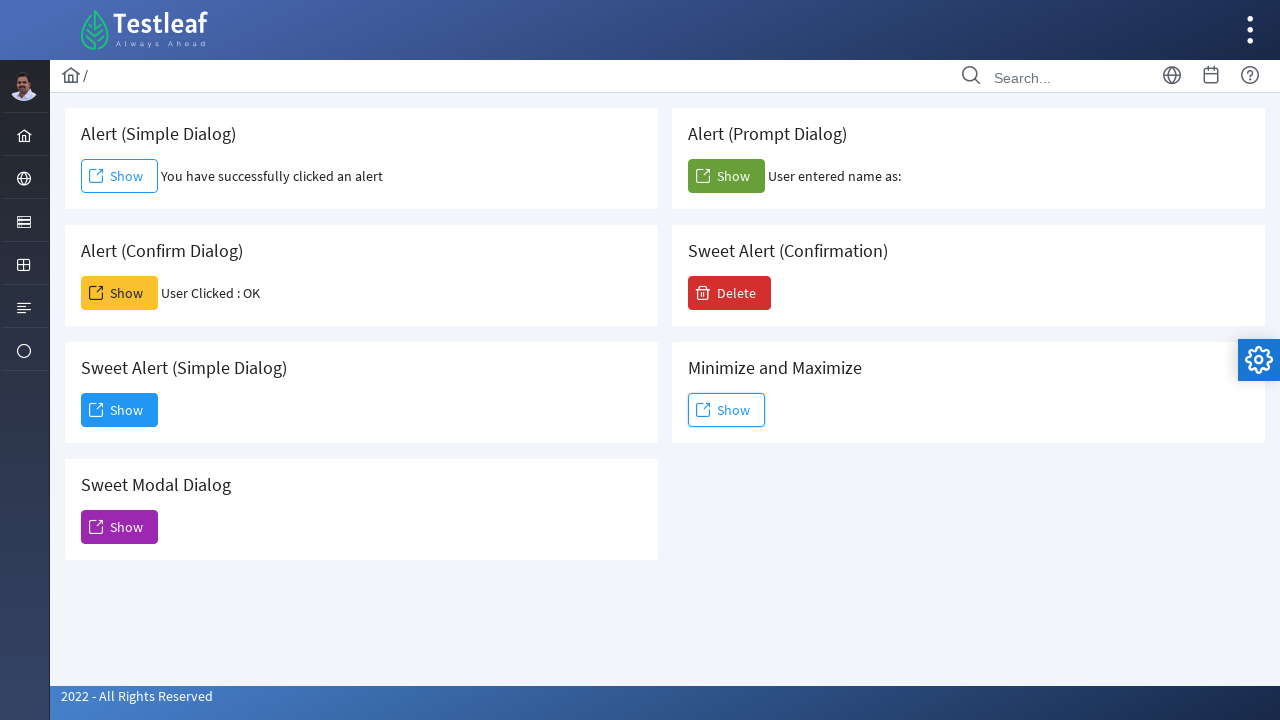

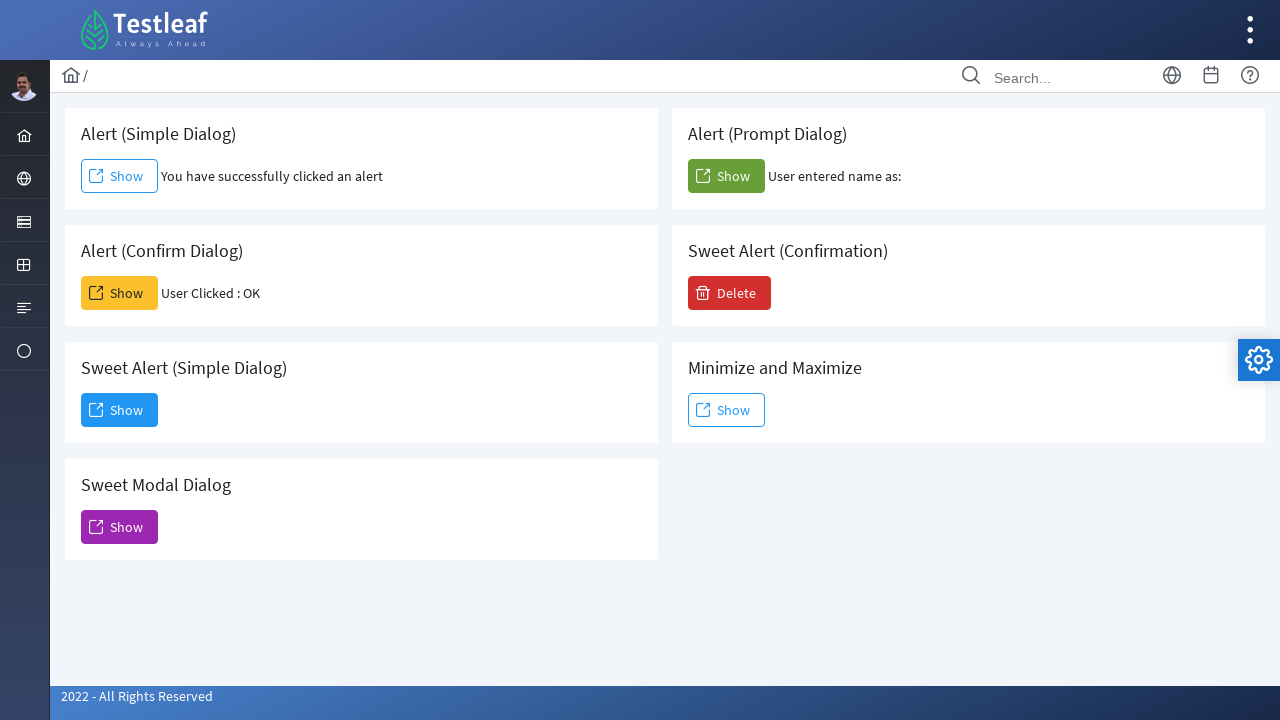